Tests various form controls including checkboxes, dropdowns, autocomplete fields, visibility toggles, and radio buttons on an automation practice page

Starting URL: https://rahulshettyacademy.com/AutomationPractice/

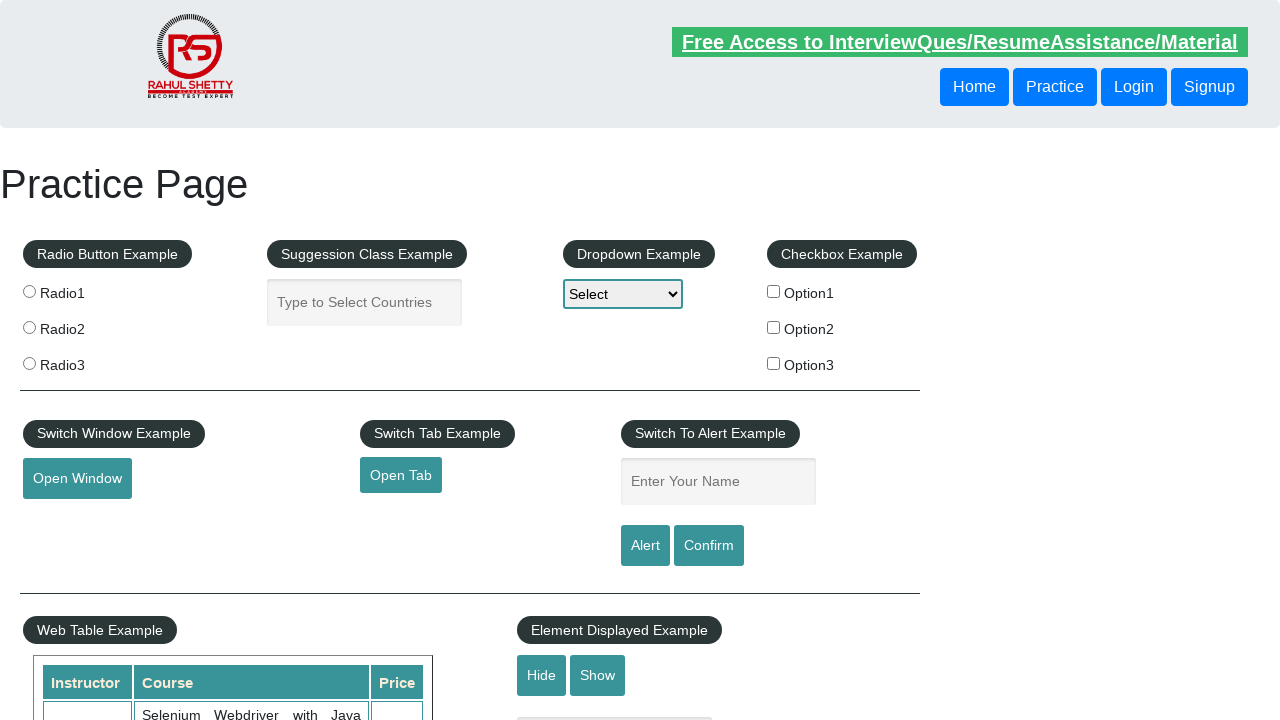

Checked first checkbox (checkBoxOption1) at (774, 291) on #checkBoxOption1
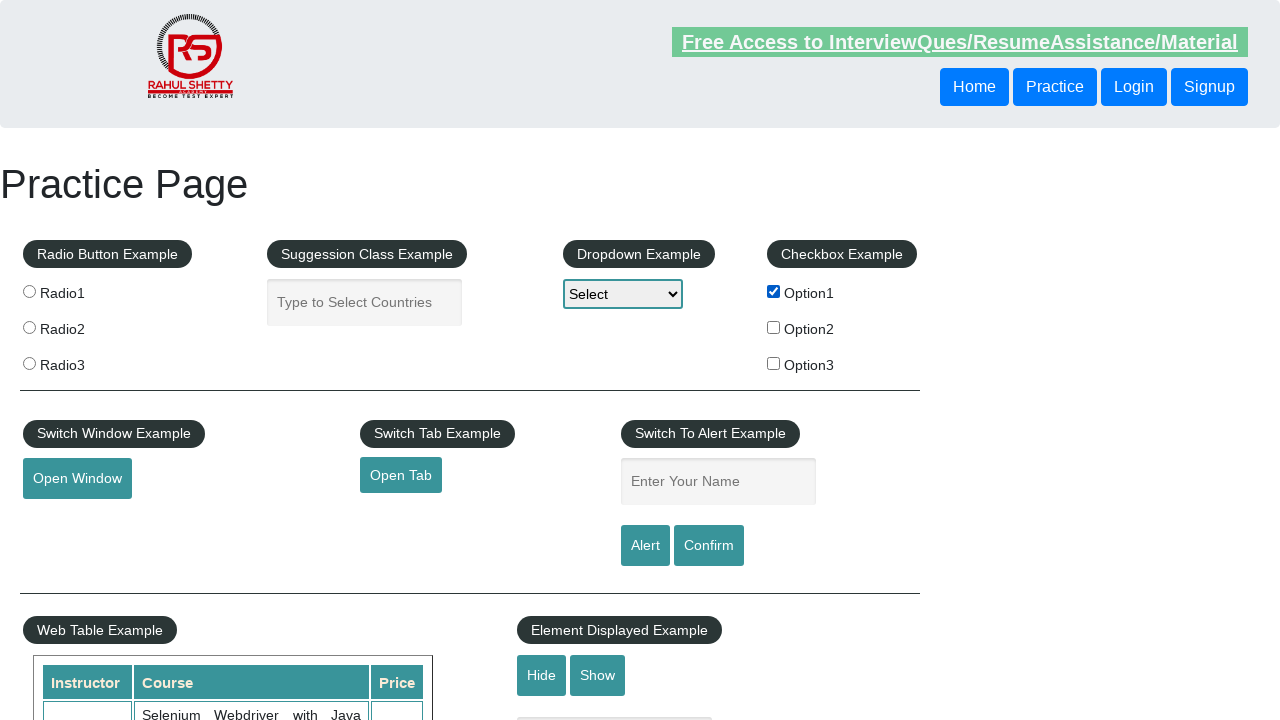

Unchecked first checkbox (checkBoxOption1) at (774, 291) on #checkBoxOption1
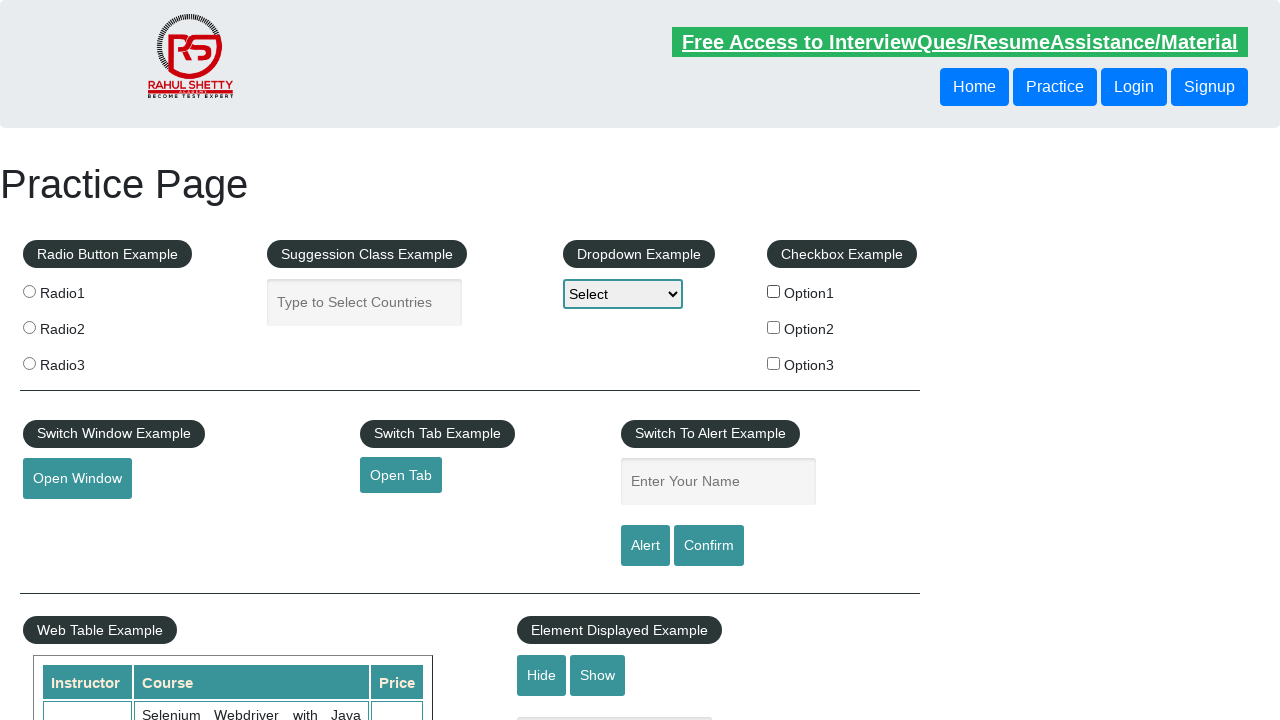

Checked checkbox with value 'option2' at (774, 327) on input[value="option2"]
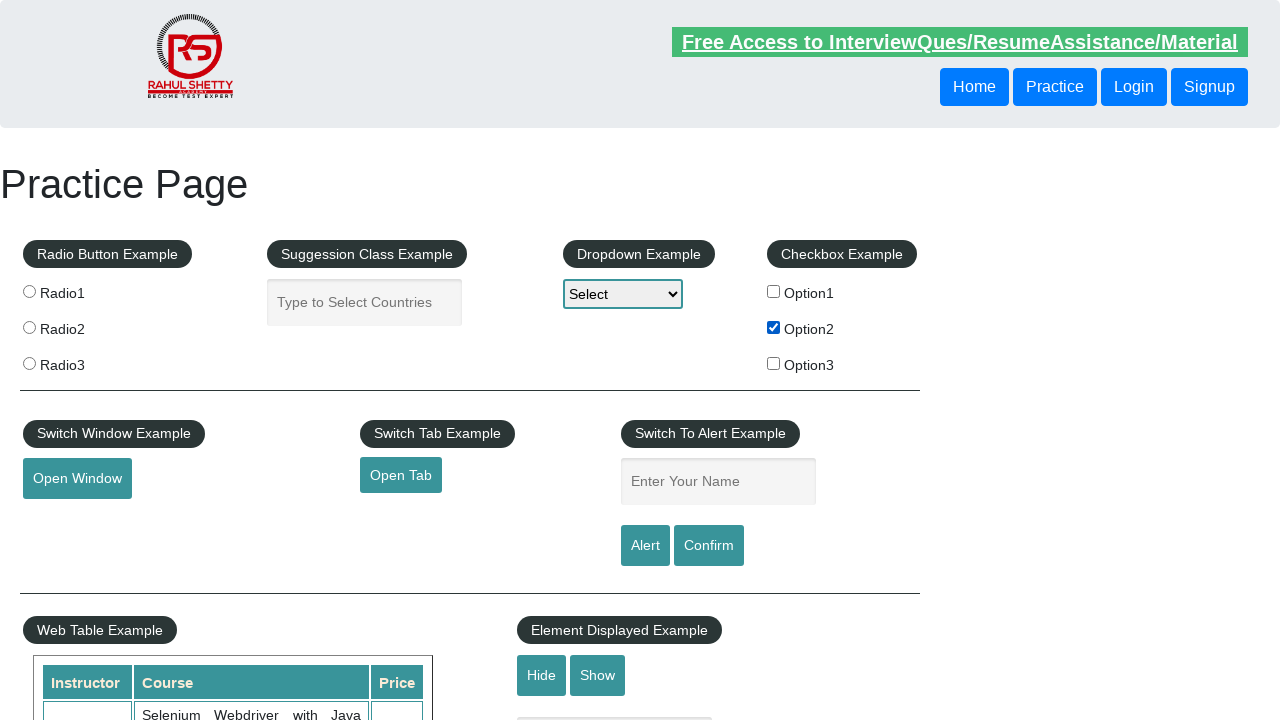

Checked checkbox with value 'option3' at (774, 363) on input[value="option3"]
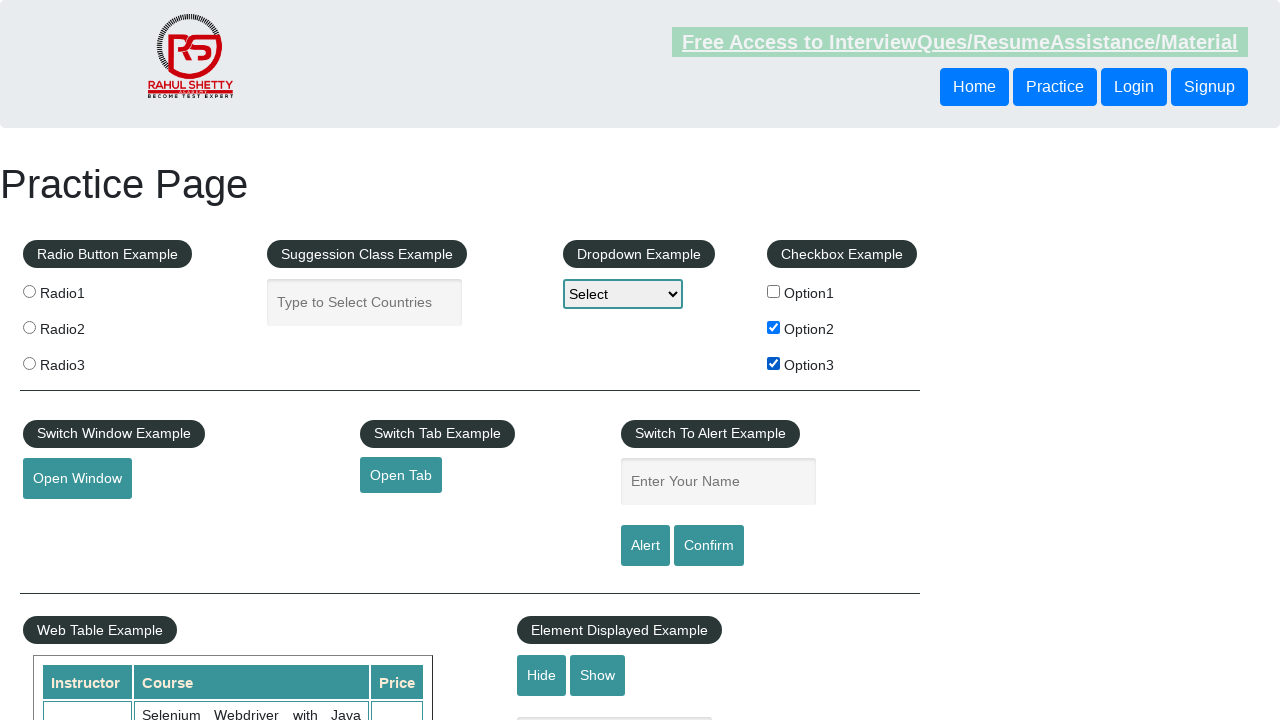

Selected 'option2' from dropdown on select
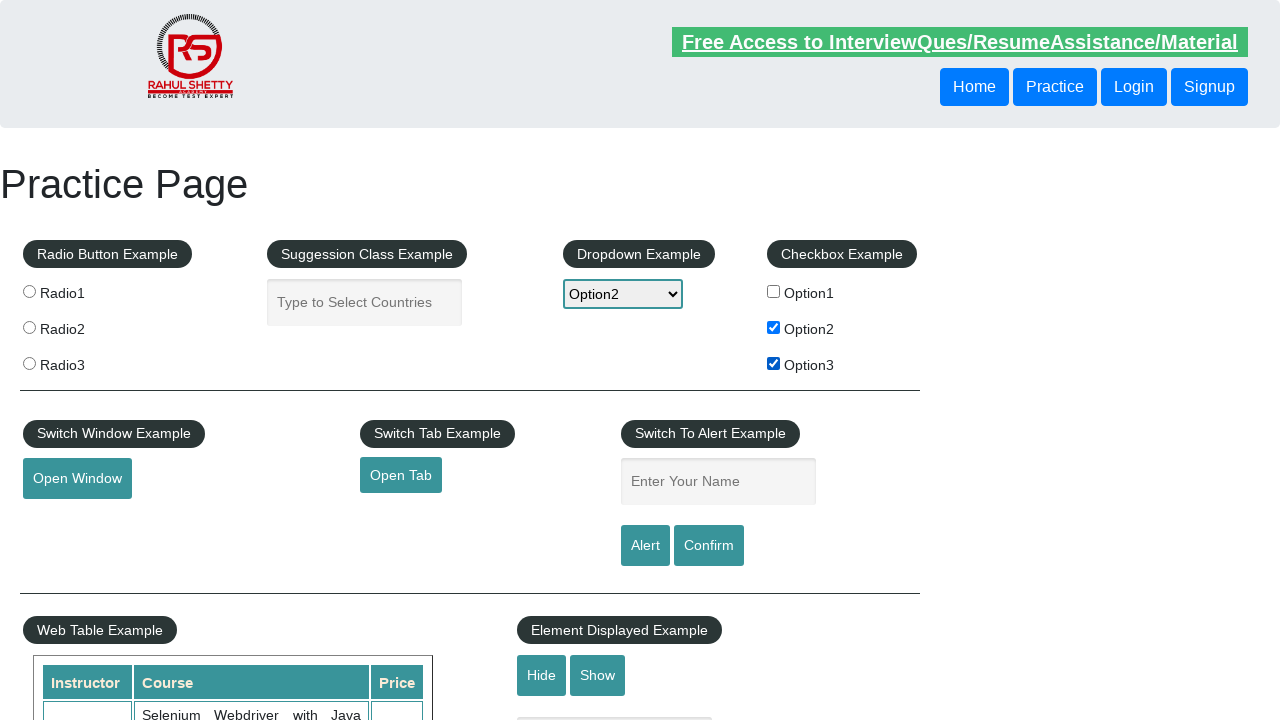

Filled autocomplete field with 'Ind' on #autocomplete
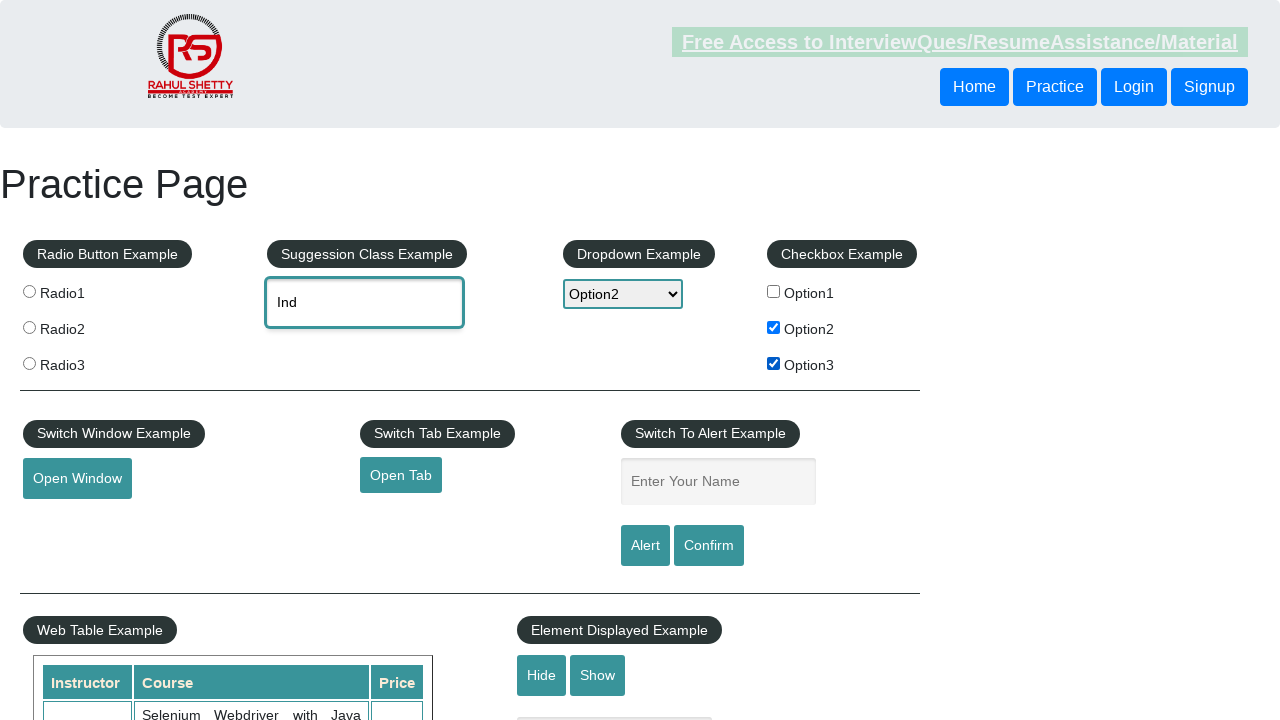

Autocomplete suggestions loaded
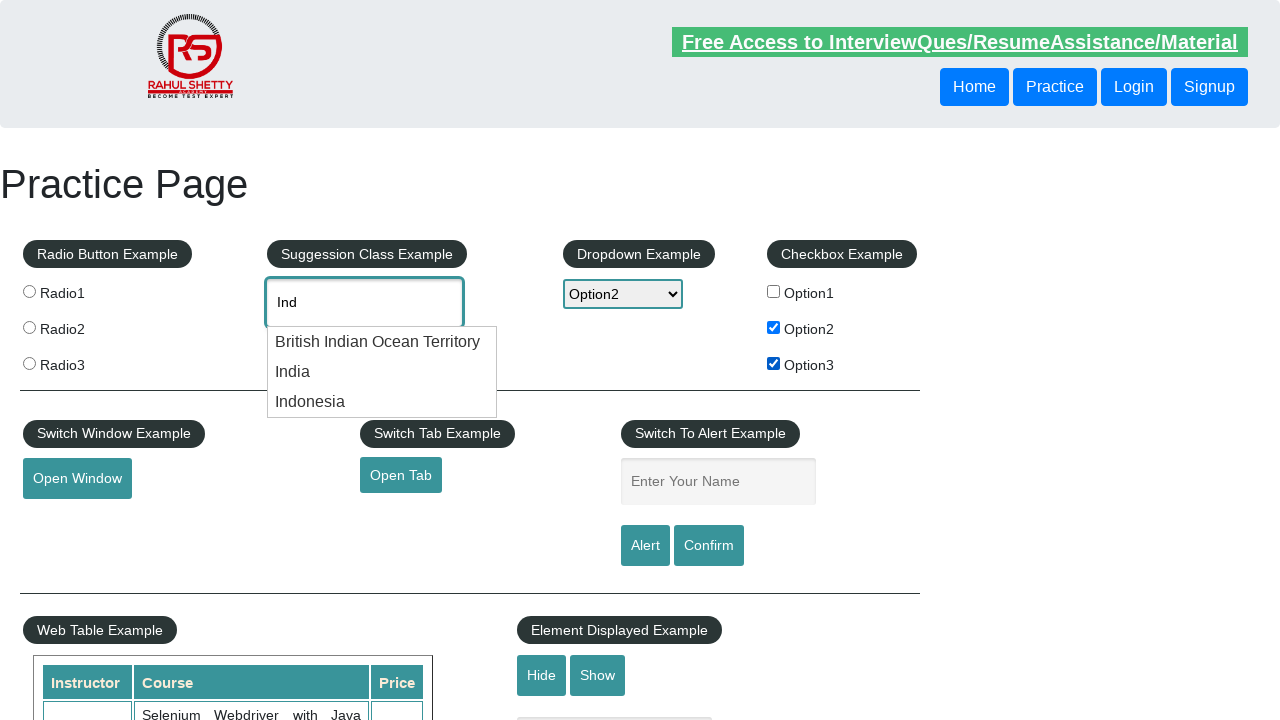

Clicked 'India' from autocomplete suggestions at (382, 372) on .ui-menu-item div >> nth=1
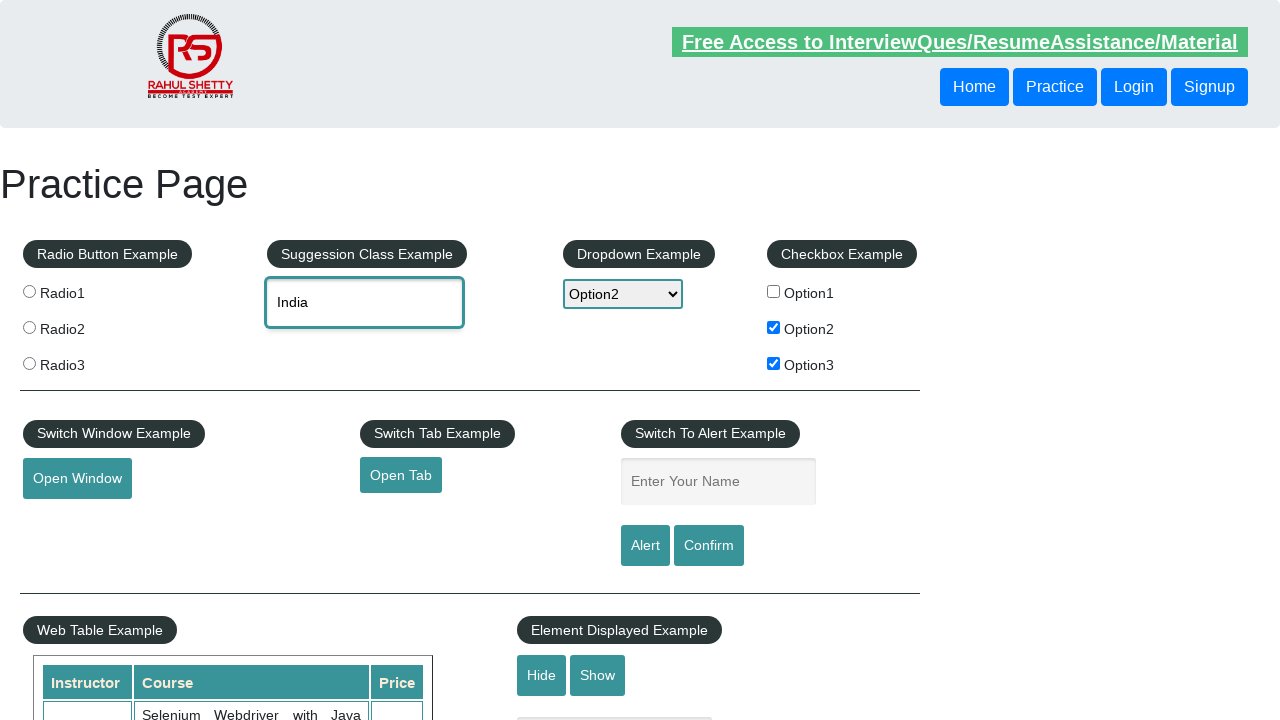

Clicked hide button to hide text field at (542, 675) on #hide-textbox
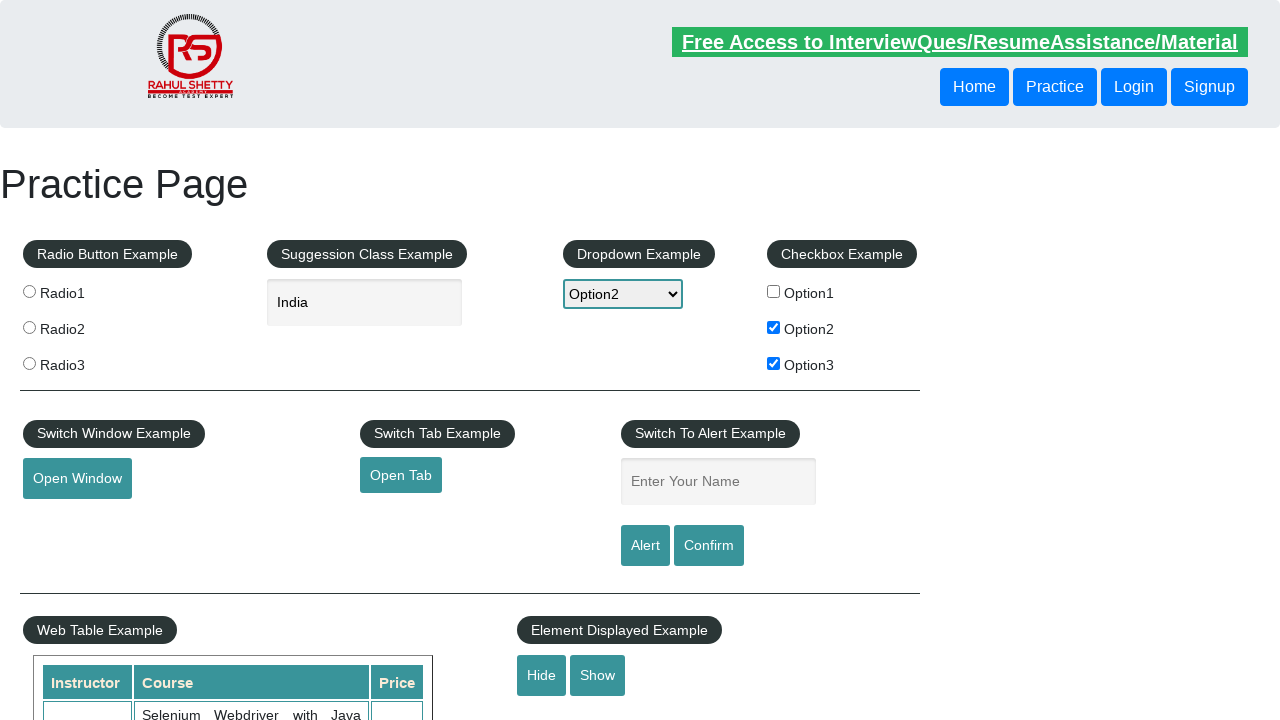

Clicked show button to display text field at (598, 675) on #show-textbox
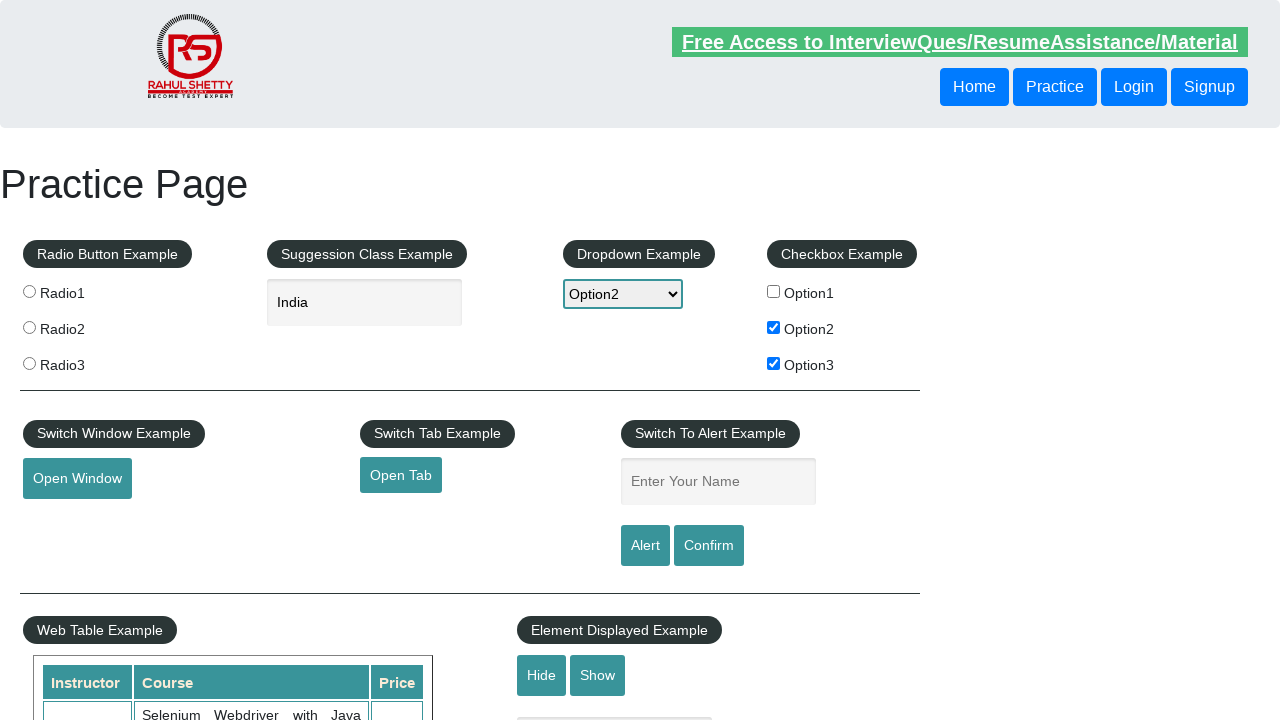

Checked radio button with value 'radio2' at (29, 327) on [value="radio2"]
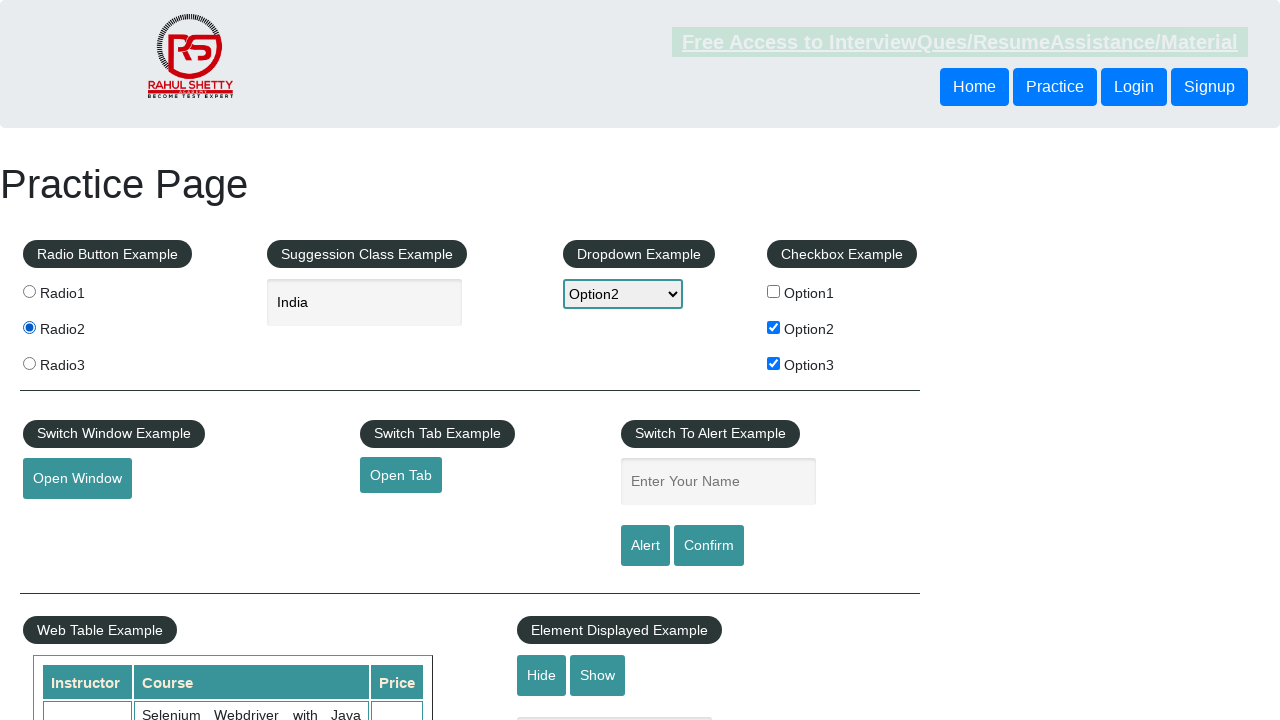

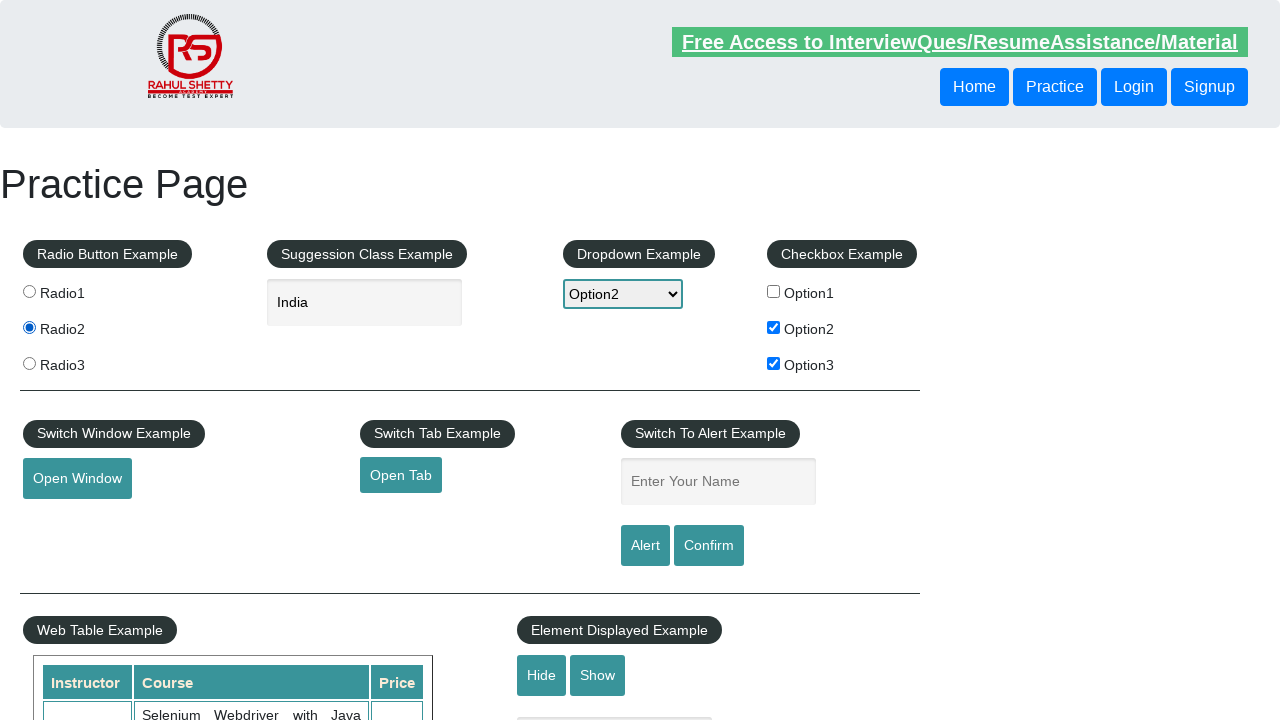